Tests a registration form by filling in user details including username, email, password, date of birth, phone, address, and selecting radio button options.

Starting URL: http://www.theTestingWorld.com/testings

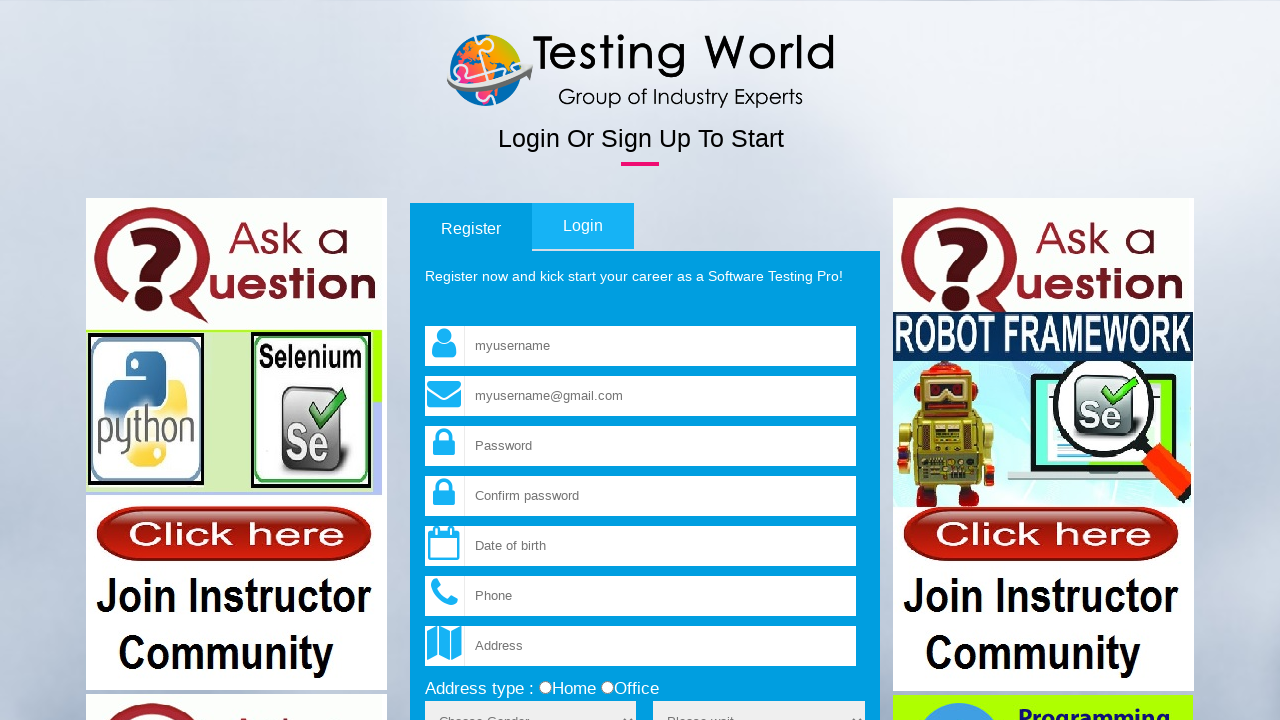

Filled username field with 'testuser847' on input[name='fld_username']
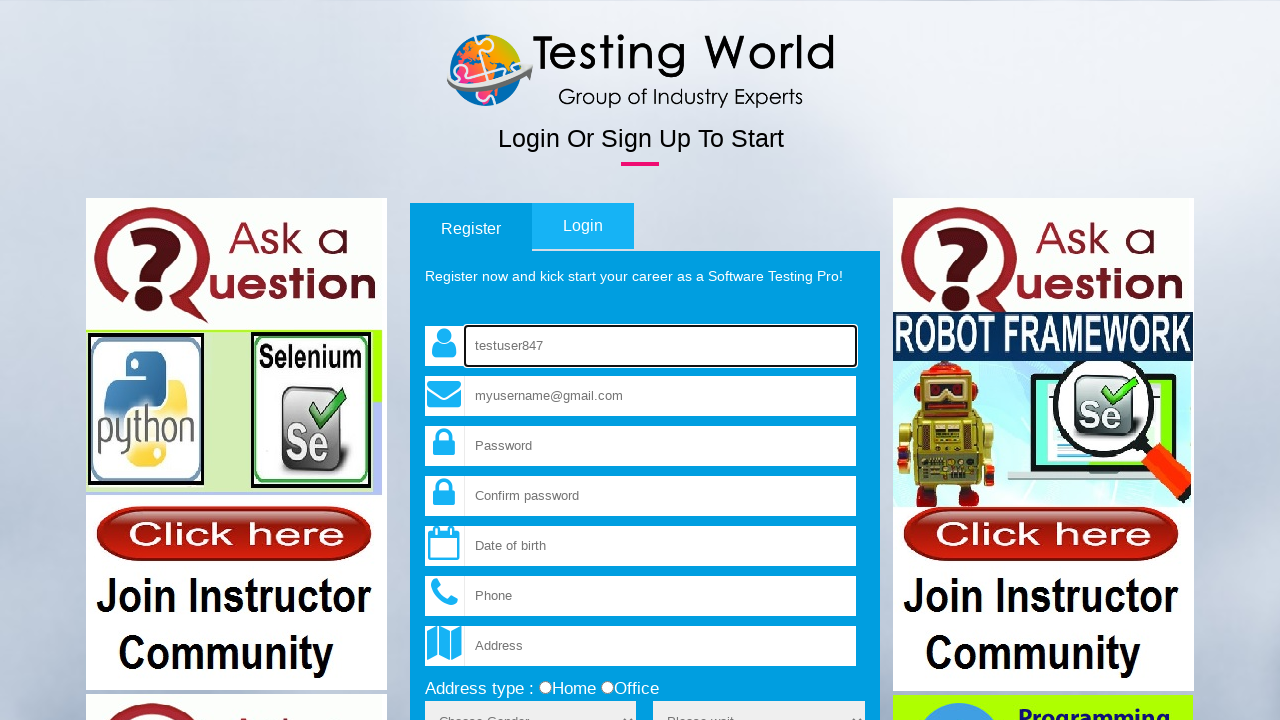

Filled email field with 'testuser847@example.com' on input[name='fld_email']
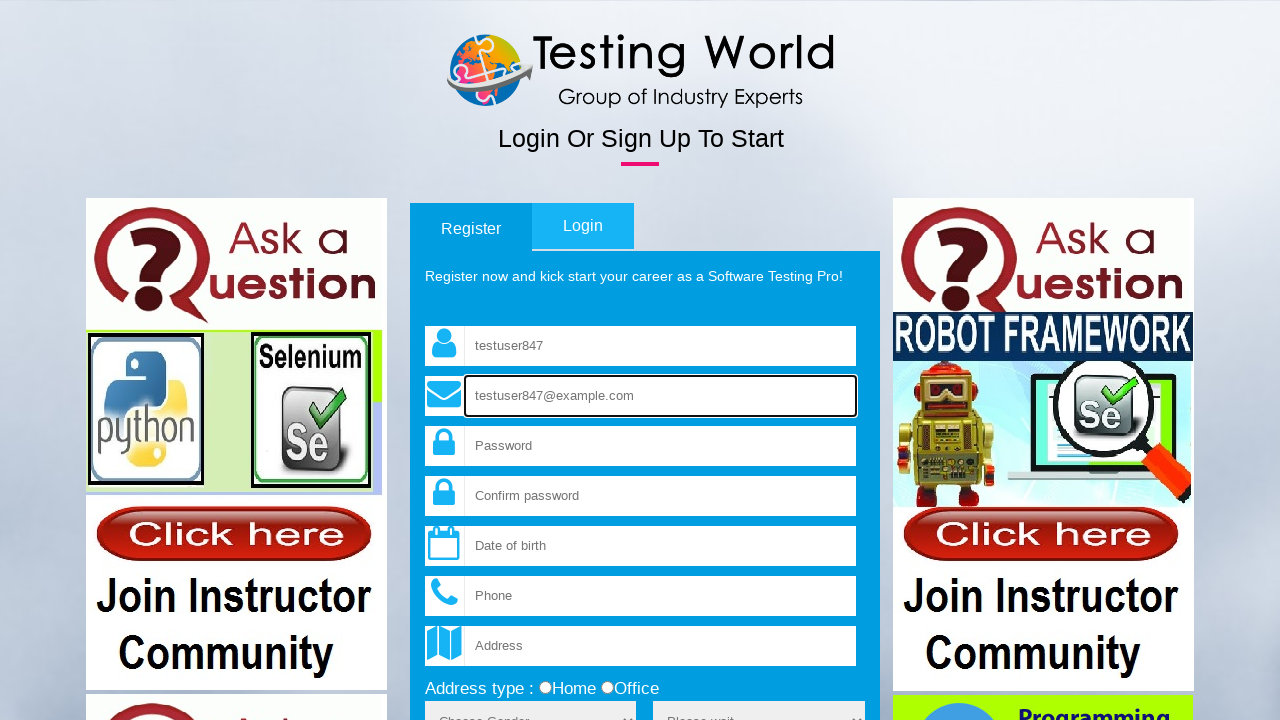

Filled password field with 'SecurePass123' on input[name='fld_password']
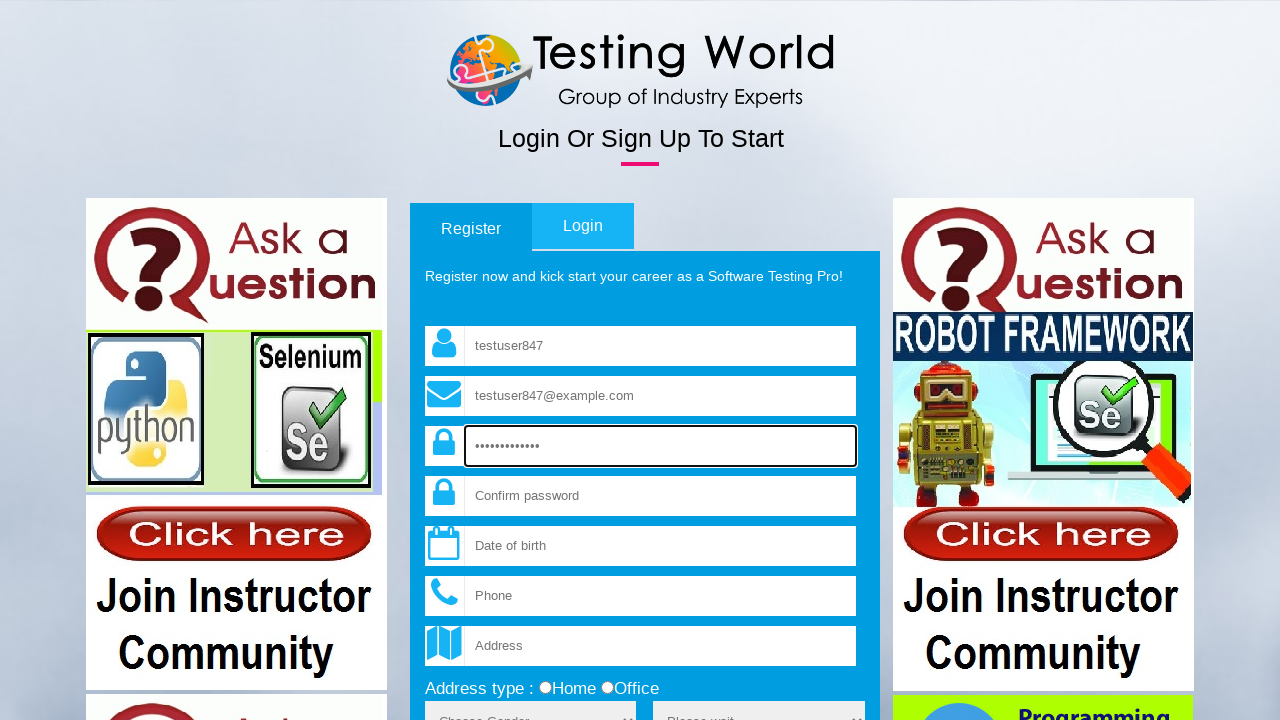

Filled confirm password field with 'SecurePass123' on input[name='fld_cpassword']
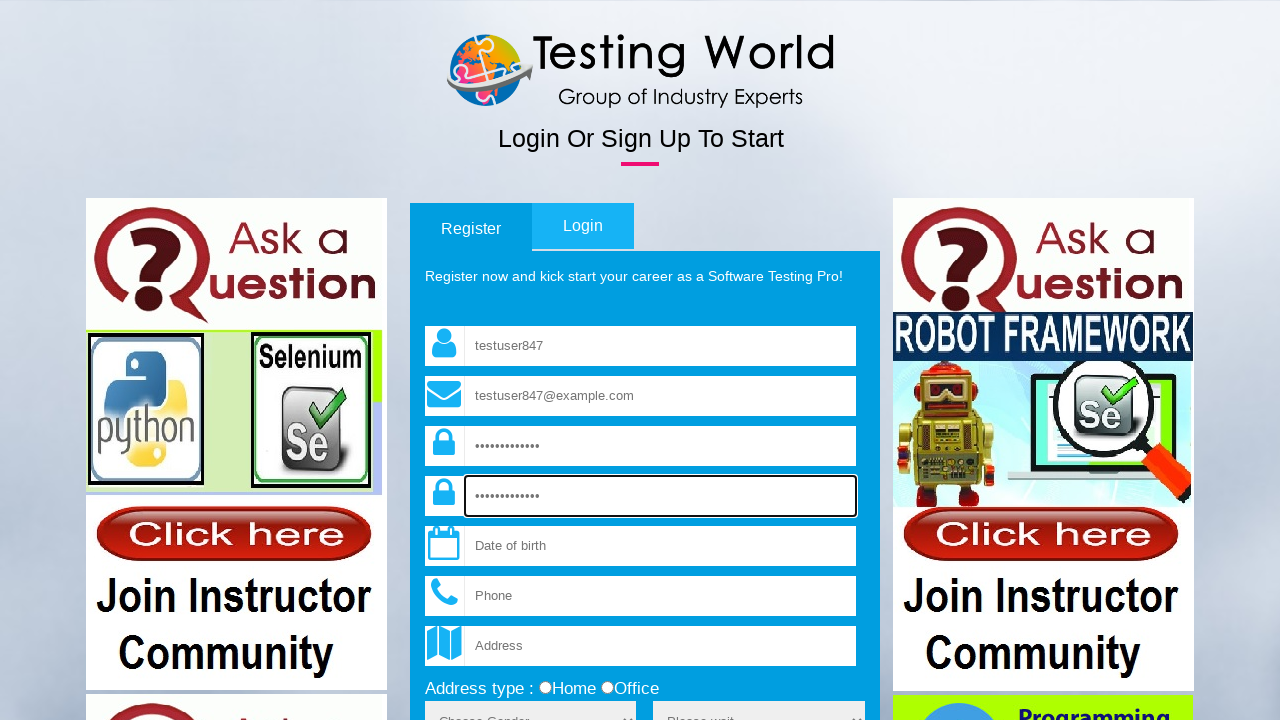

Filled date of birth field with '25.03.1995' on input[name='dob']
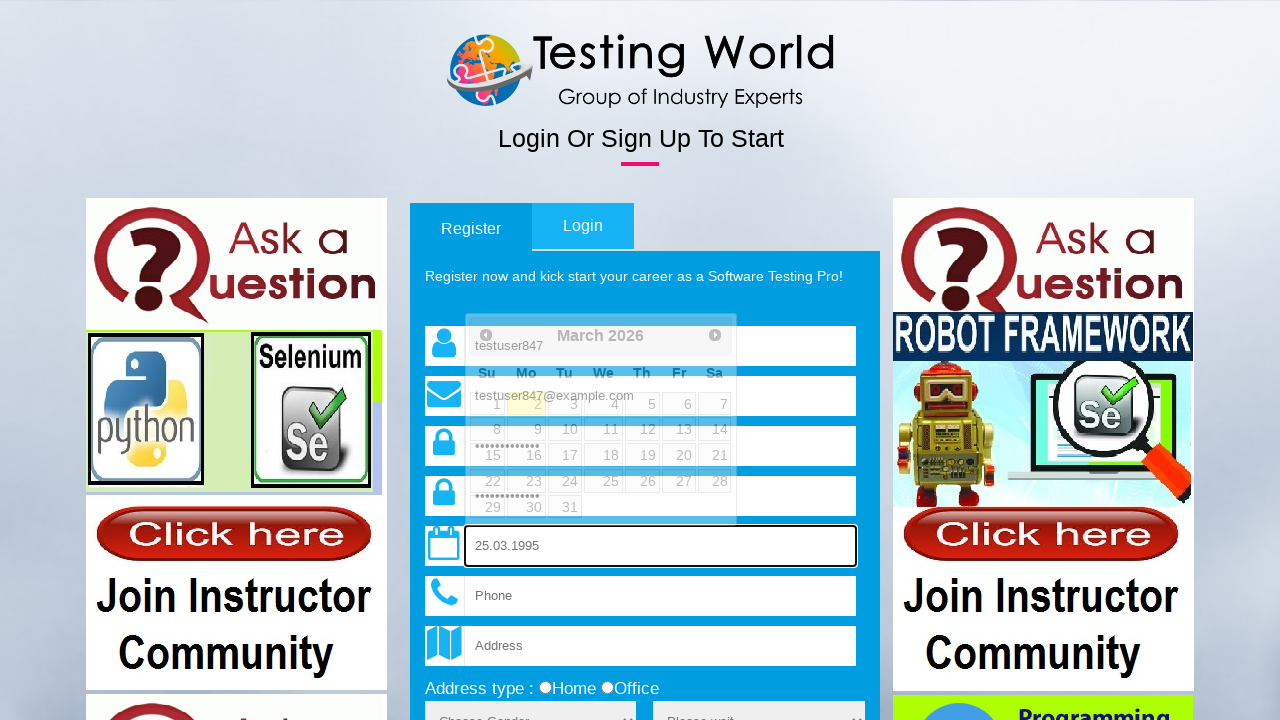

Filled phone number field with '9876543210' on input[name='phone']
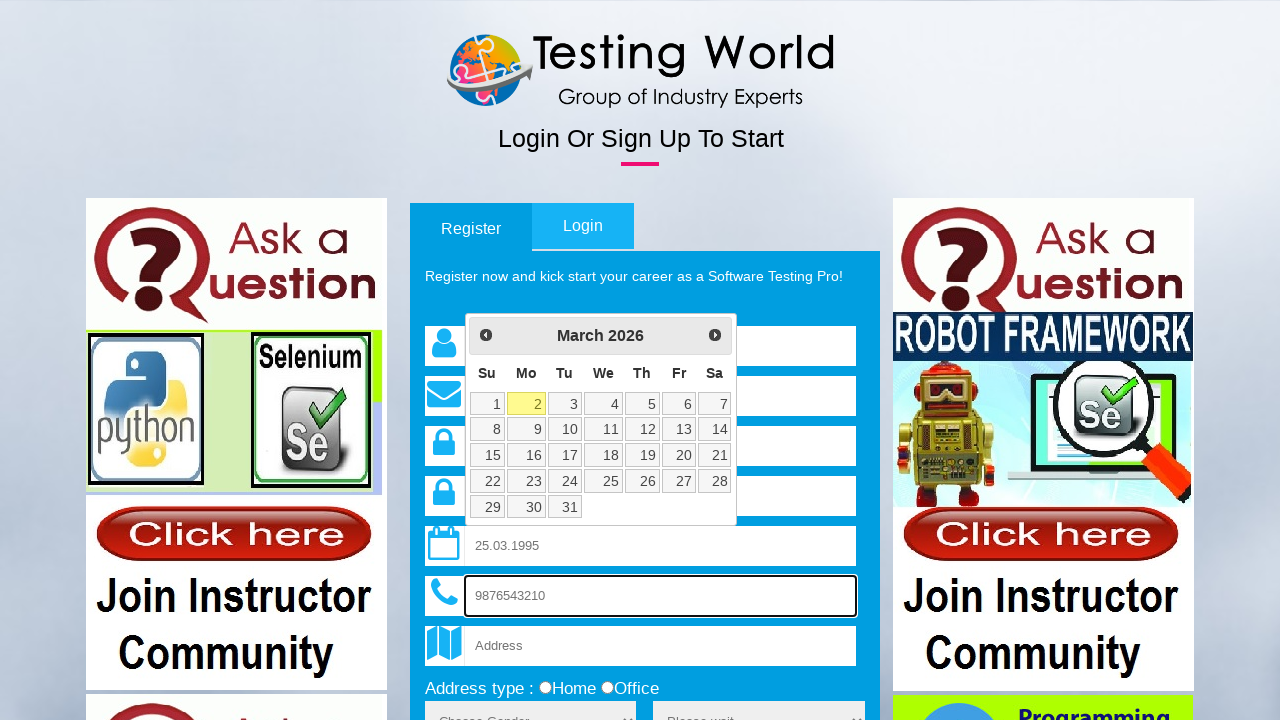

Filled address field with '742 Evergreen Terrace, Springfield' on input[name='address']
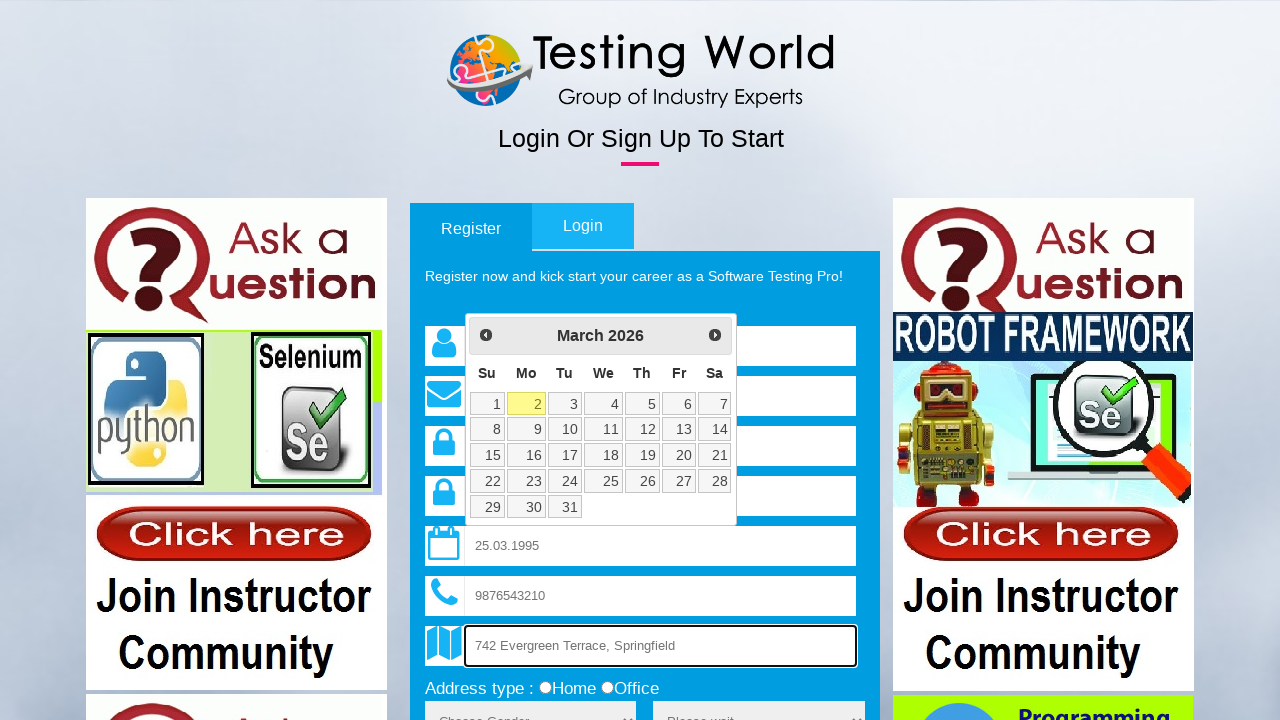

Clicked first radio button for gender selection at (545, 688) on xpath=/html/body/div[4]/section/ul/li[1]/div/form/input[9]
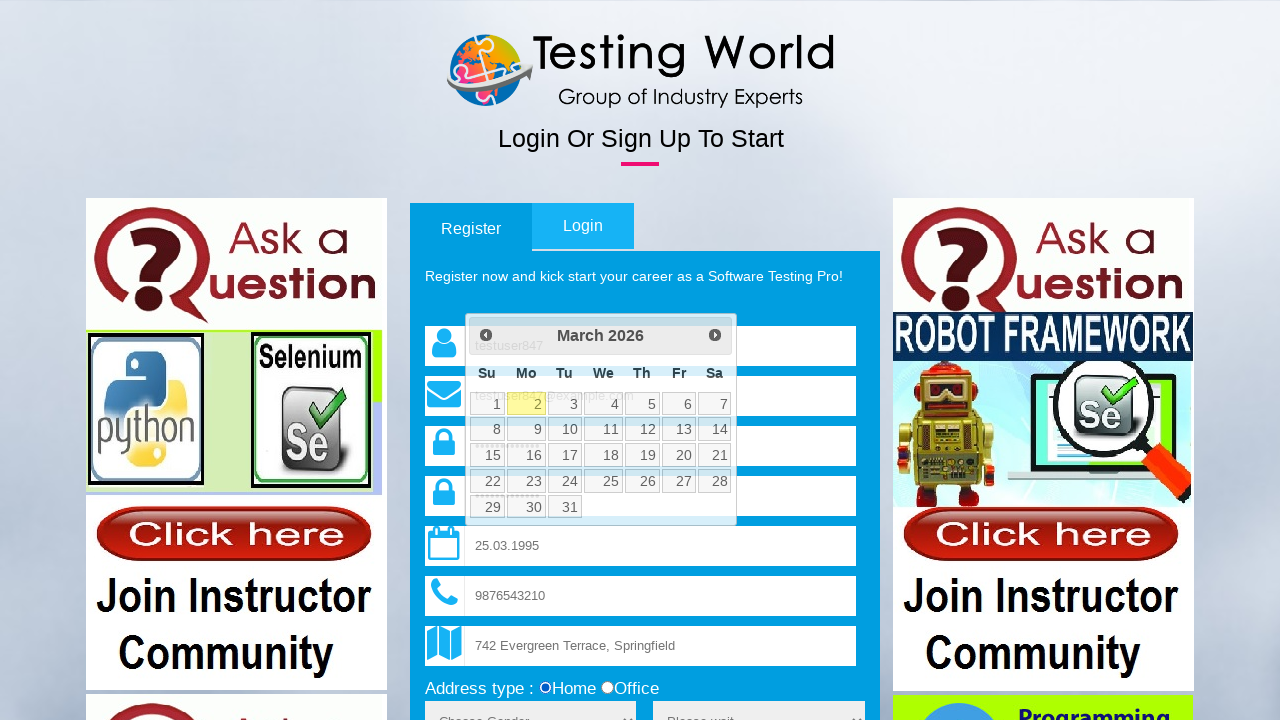

Clicked second radio button/checkbox option at (831, 361) on xpath=/html/body/div[4]/section/ul/li[1]/div/form/div/input[2]
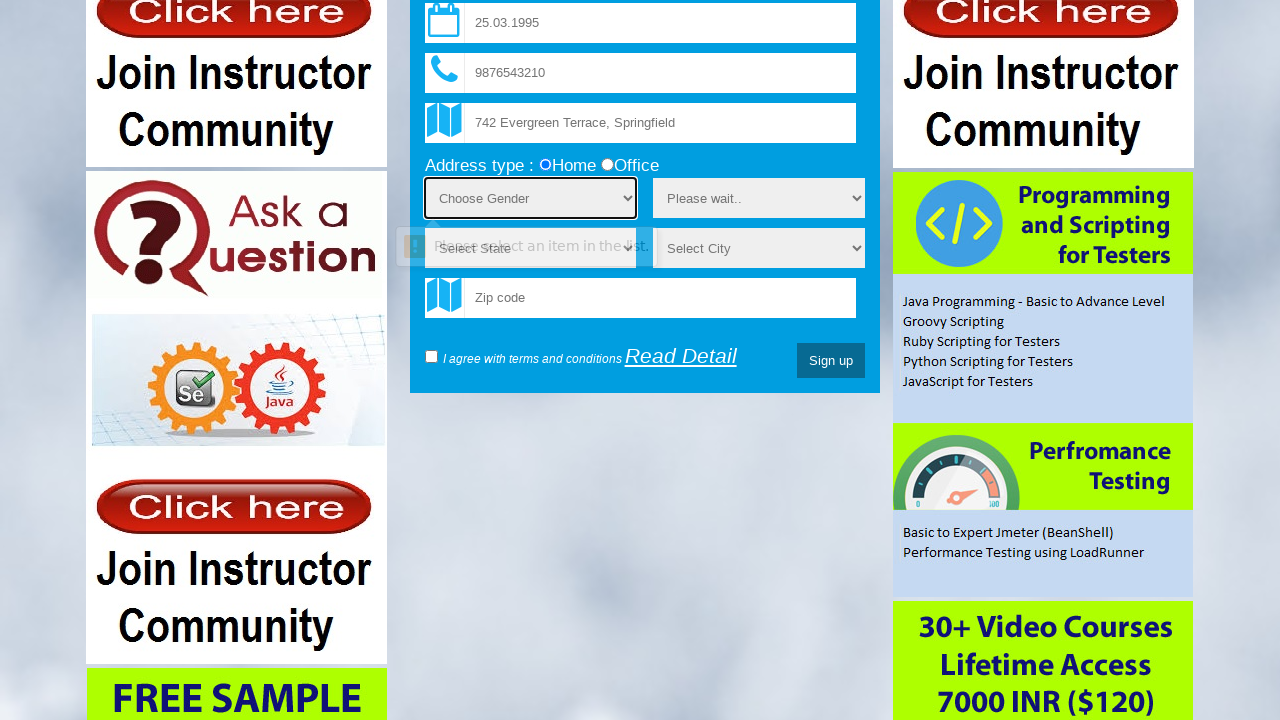

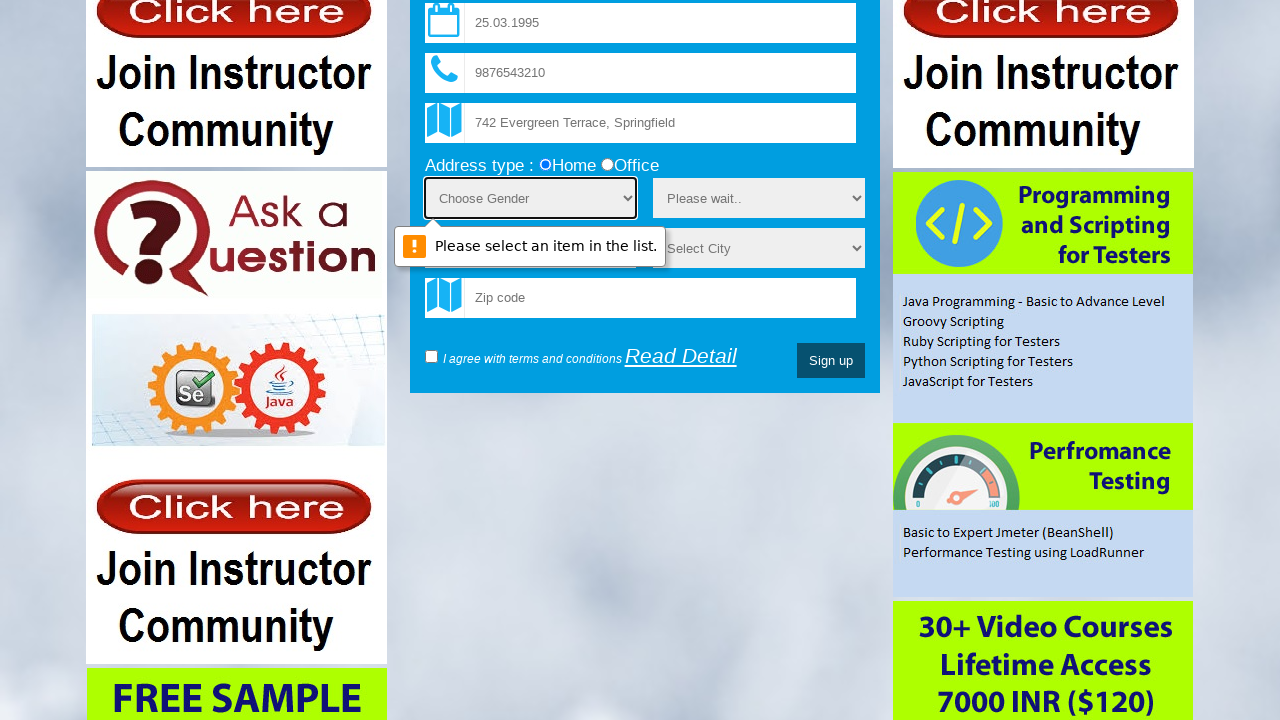